Navigates to the React.js legacy site, clicks on the Tutorial tab, and scrolls to view tutorial content

Starting URL: https://legacy.reactjs.org/

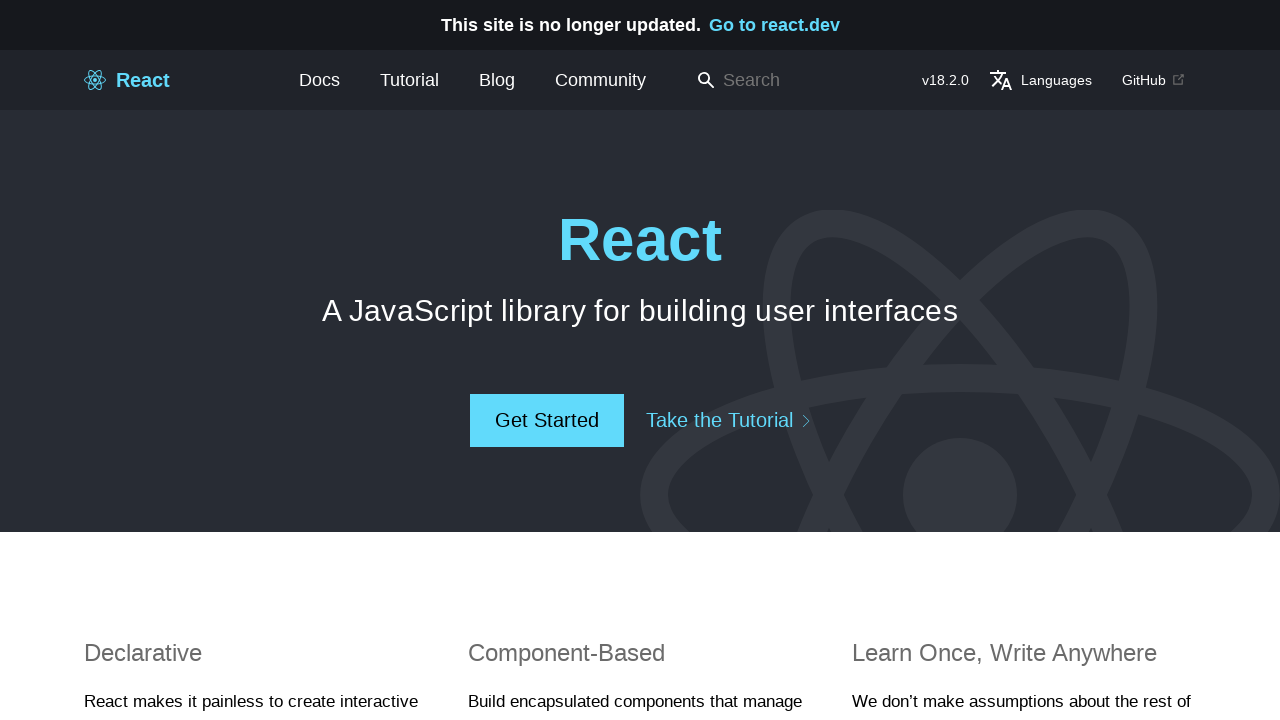

Navigated to React.js legacy site
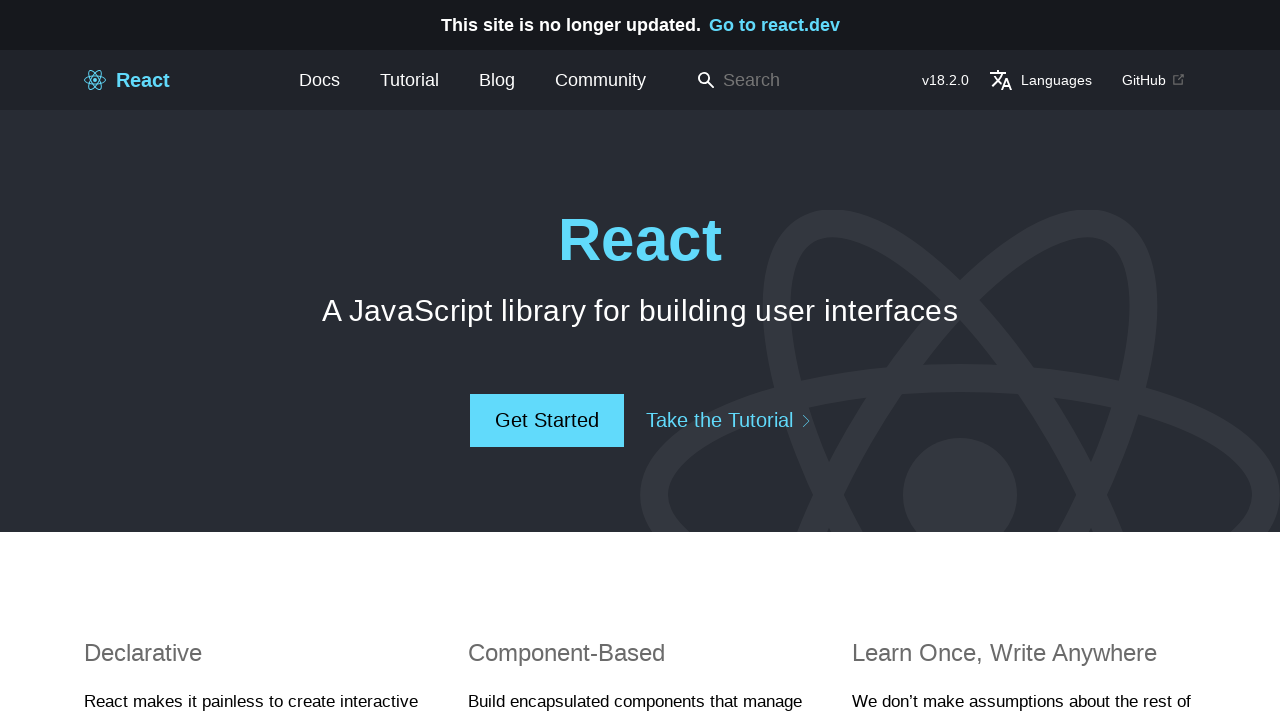

Clicked on the Tutorial tab at (410, 80) on a:has-text('Tutorial')
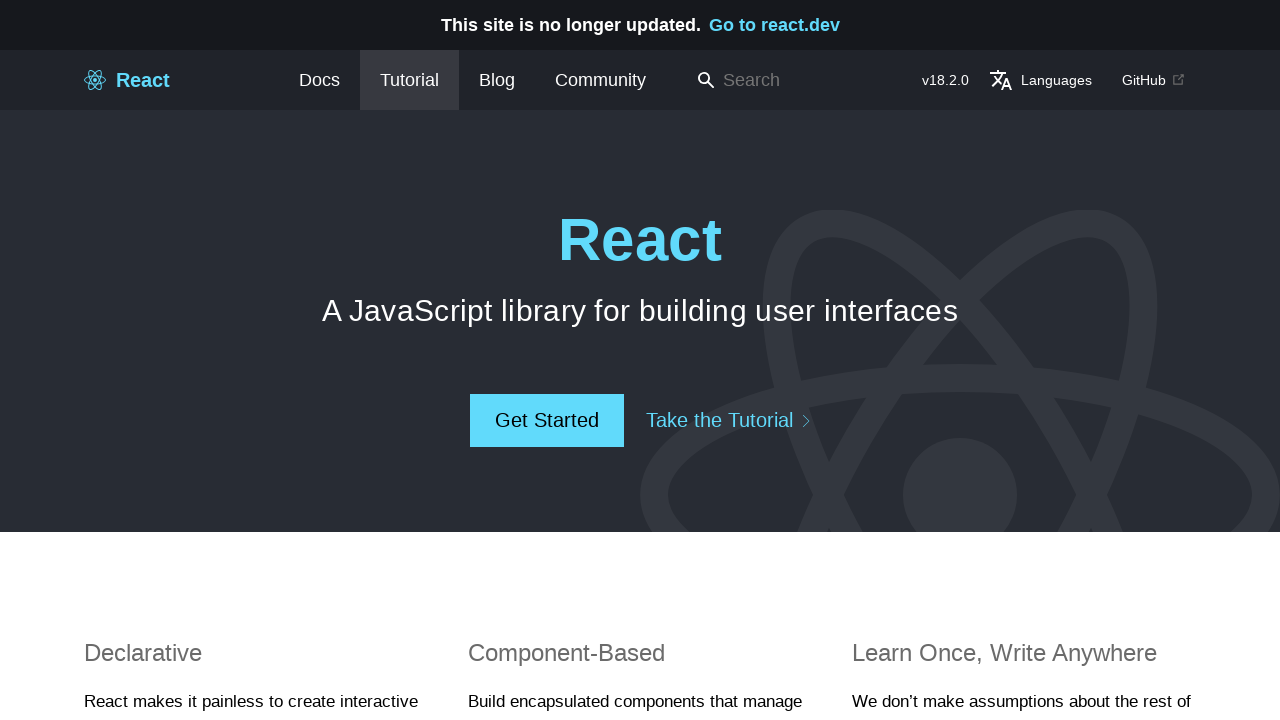

Tutorial content loaded and became visible
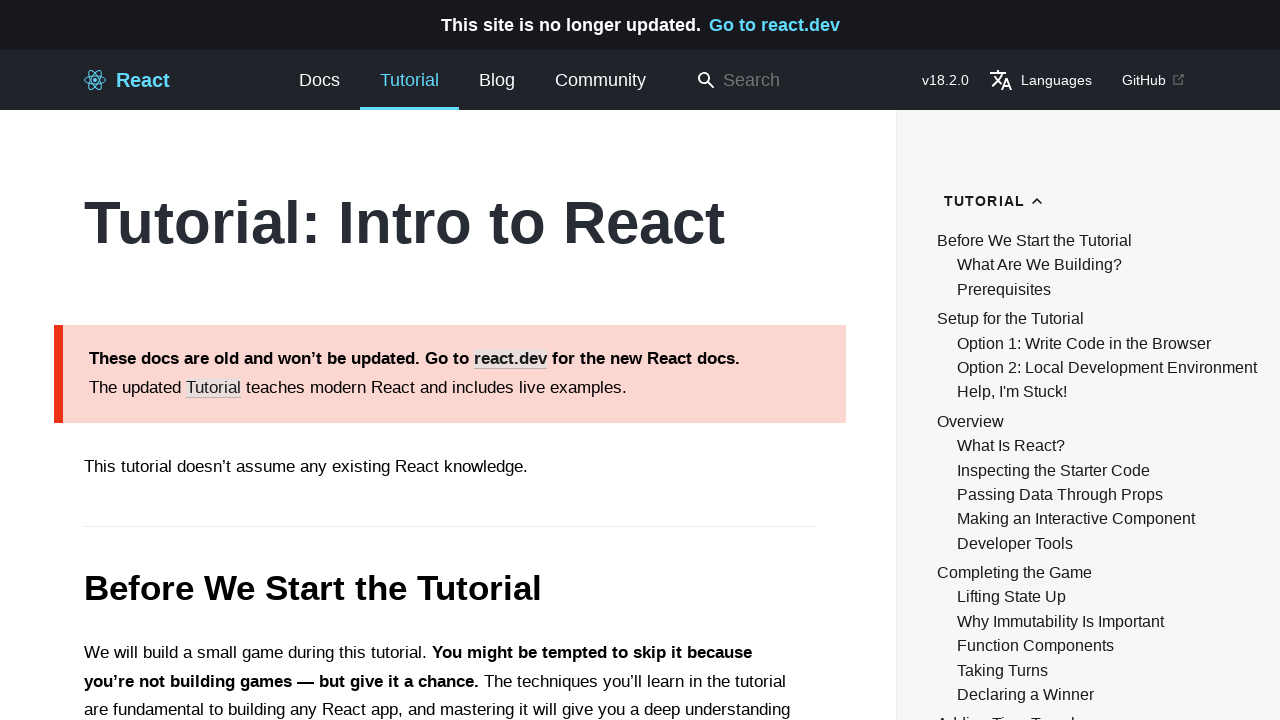

Located setup element
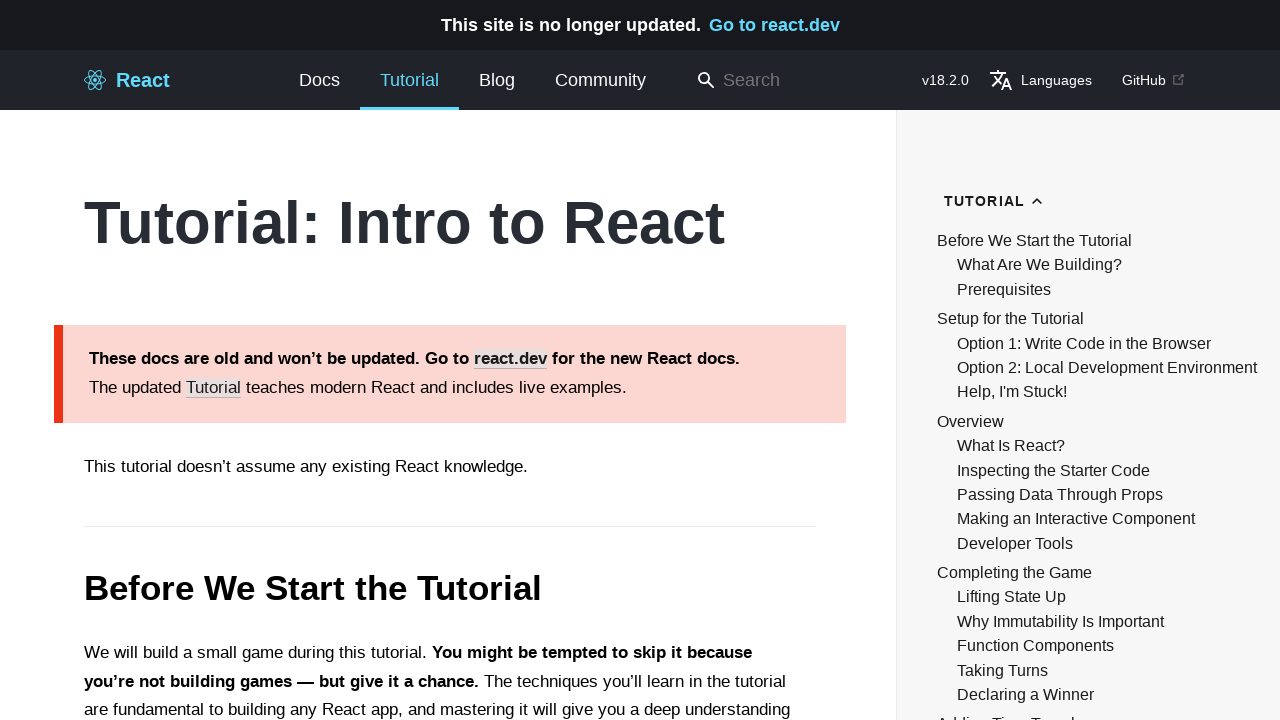

Scrolled to view tutorial content
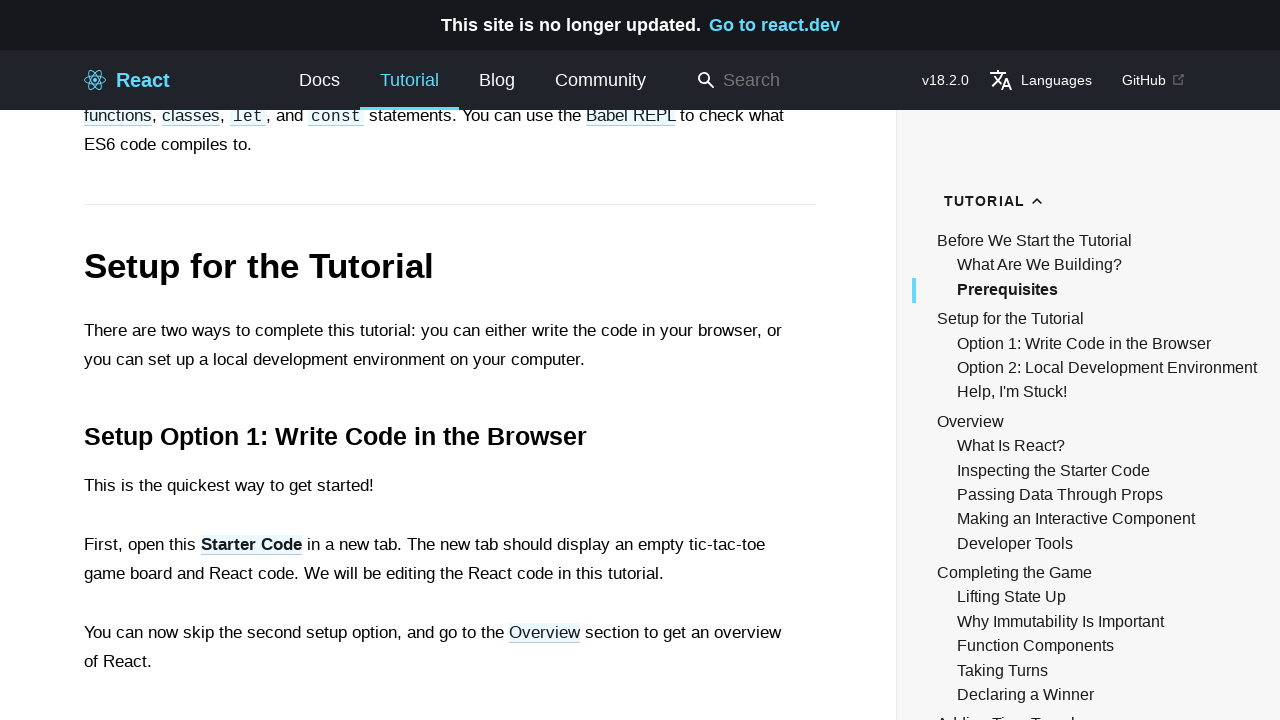

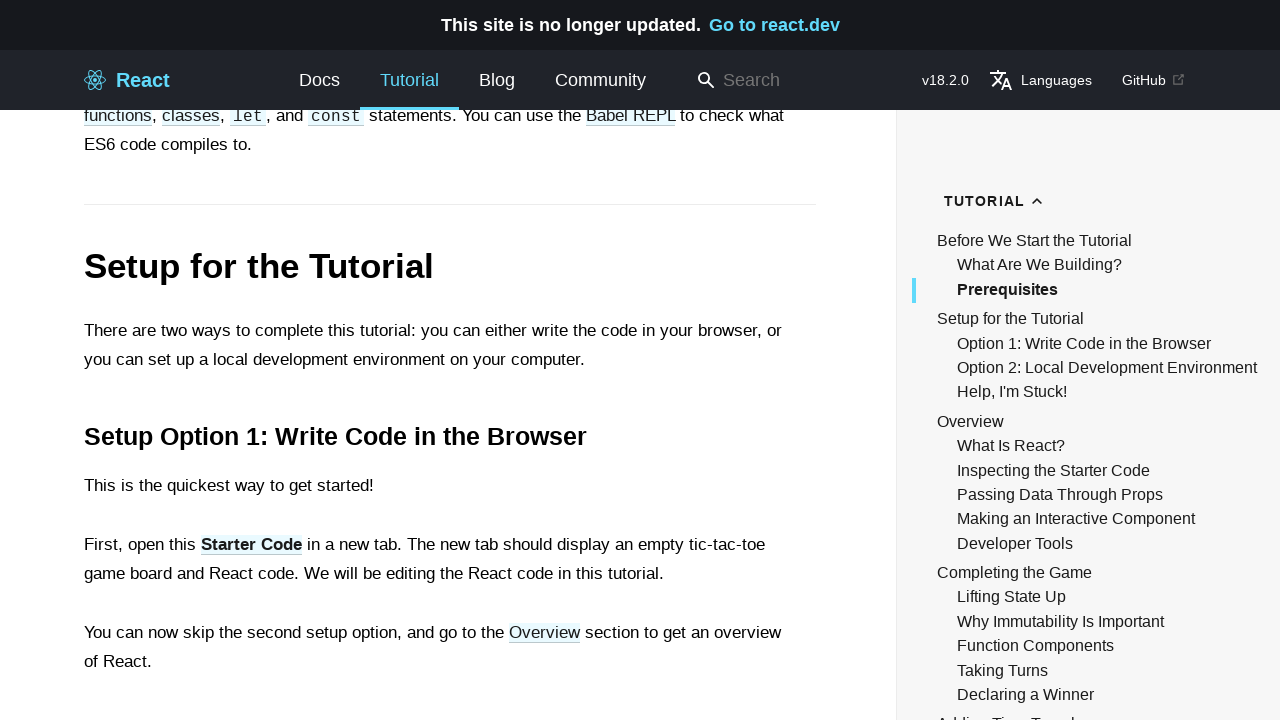